Tests JavaScript alert and confirm dialog handling by entering a name, triggering alert/confirm popups, and accepting them

Starting URL: https://rahulshettyacademy.com/AutomationPractice/

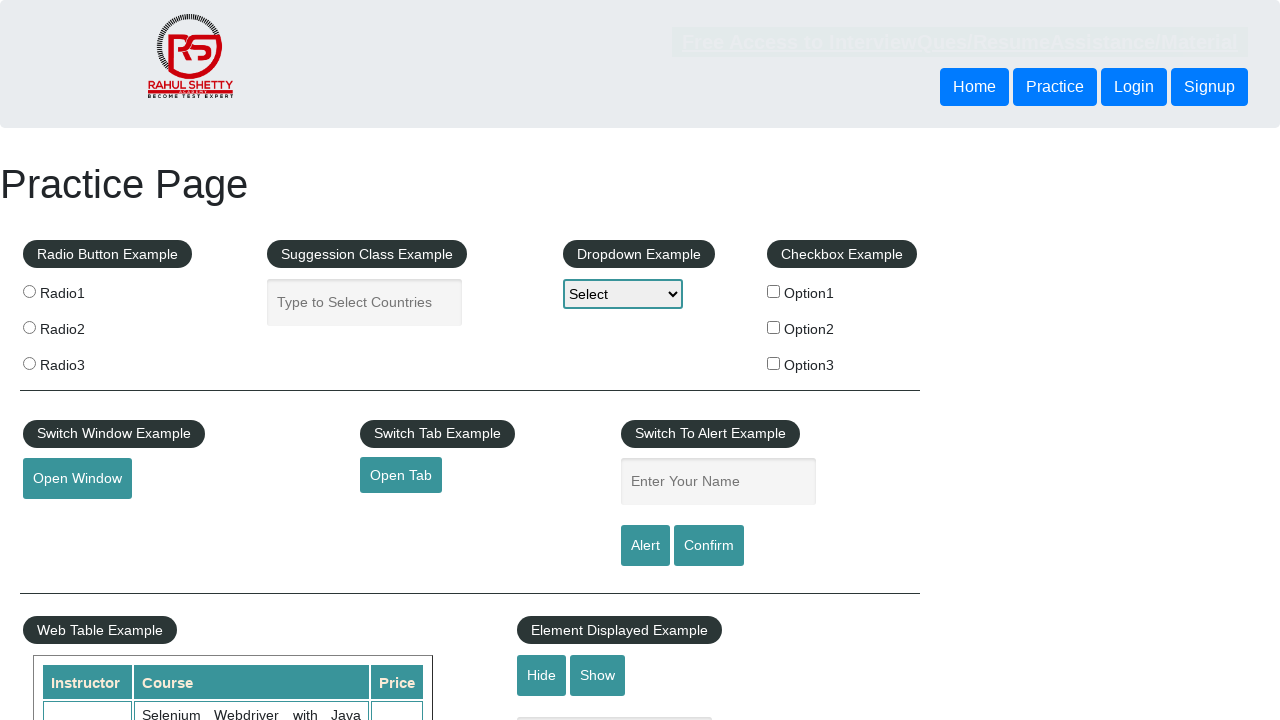

Filled name field with 'Rahul' for alert test on #name
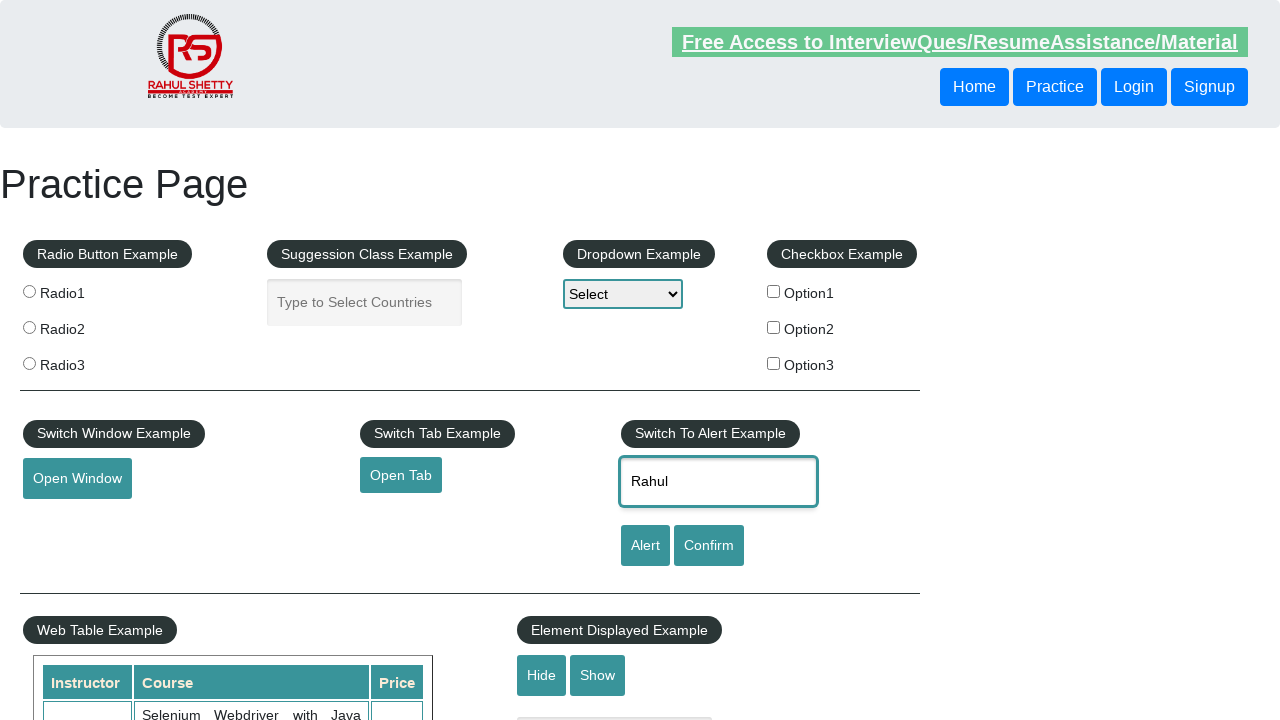

Clicked alert button to trigger JavaScript alert dialog at (645, 546) on #alertbtn
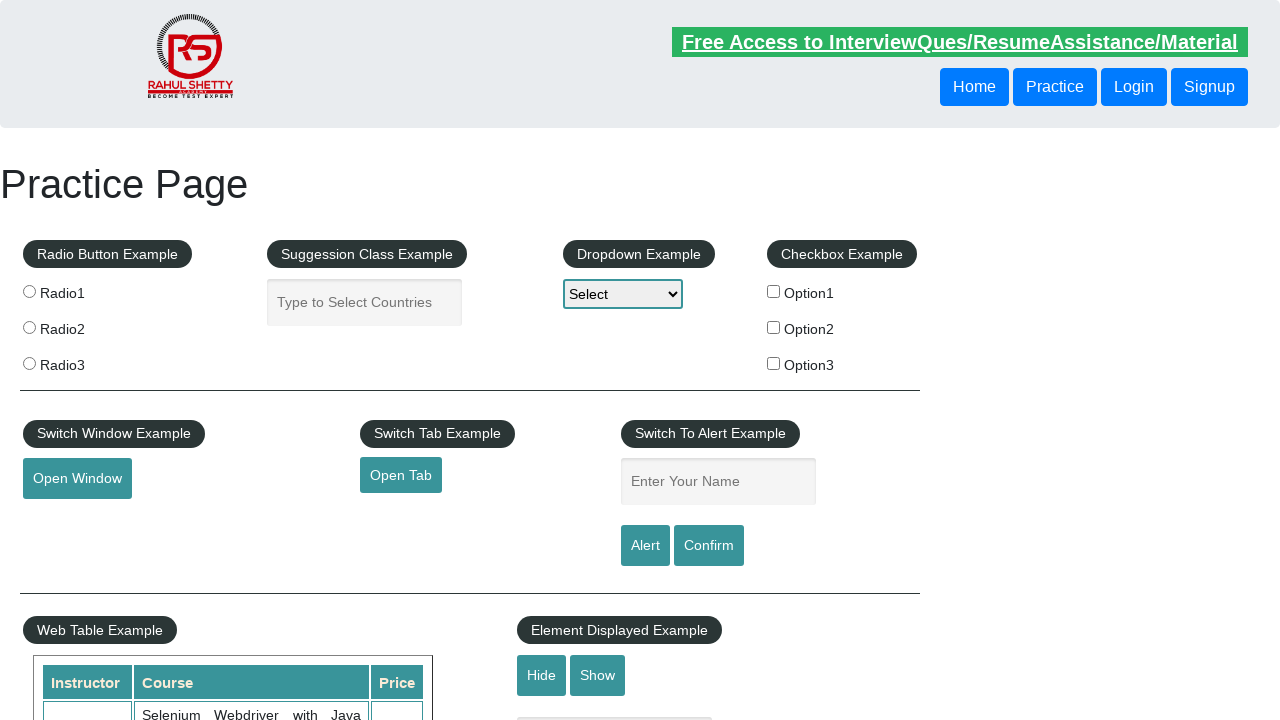

Set up dialog handler to accept all dialogs
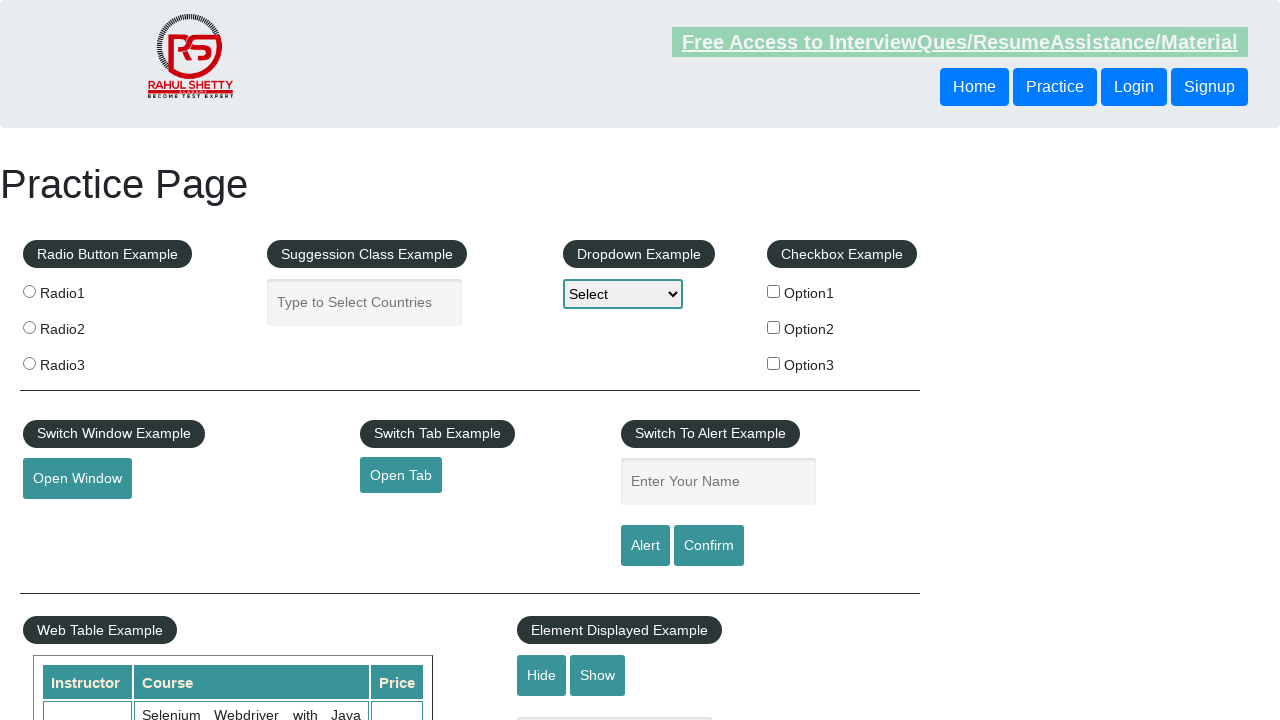

Waited for alert to be processed
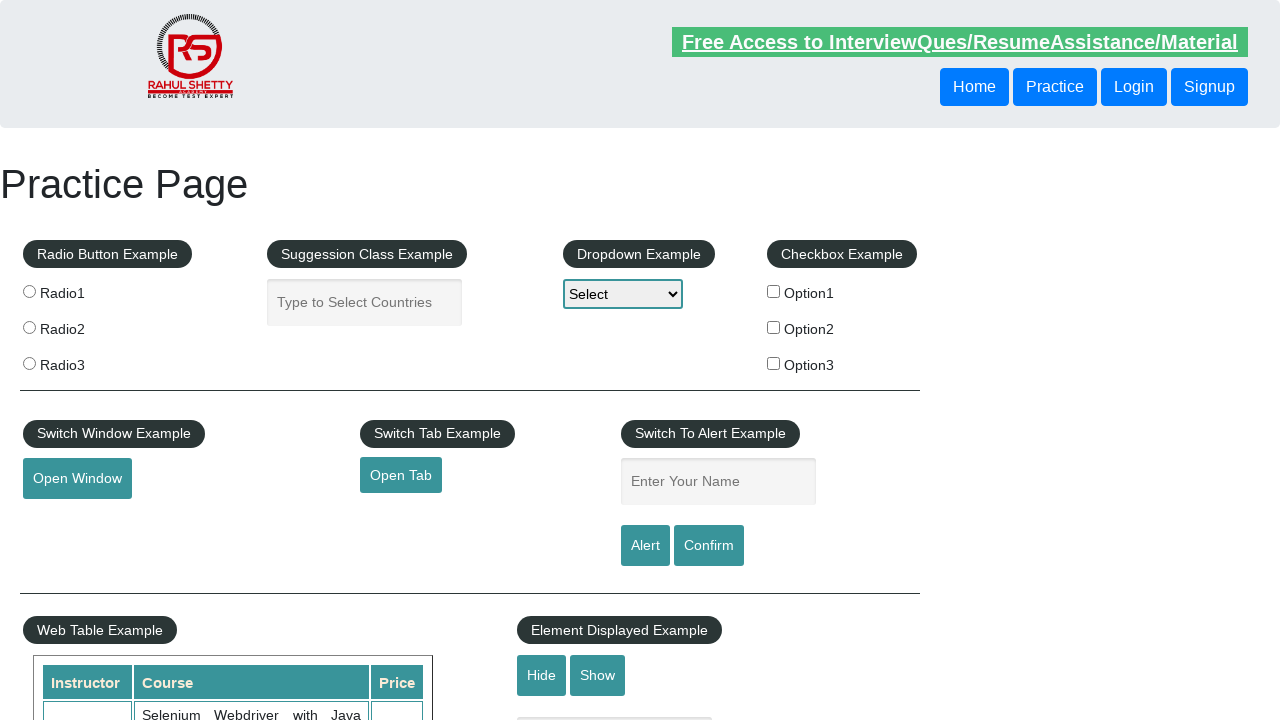

Filled name field with 'Rahul' for confirm test on #name
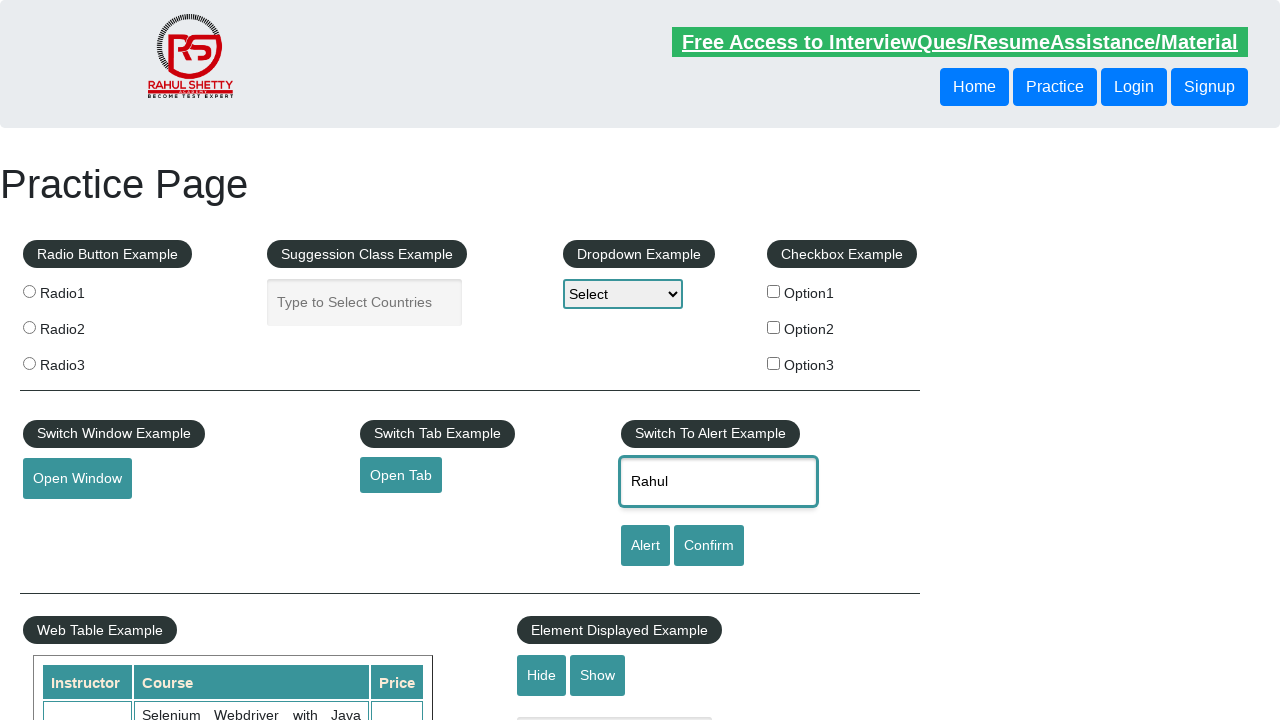

Clicked confirm button to trigger confirm dialog at (709, 546) on #confirmbtn
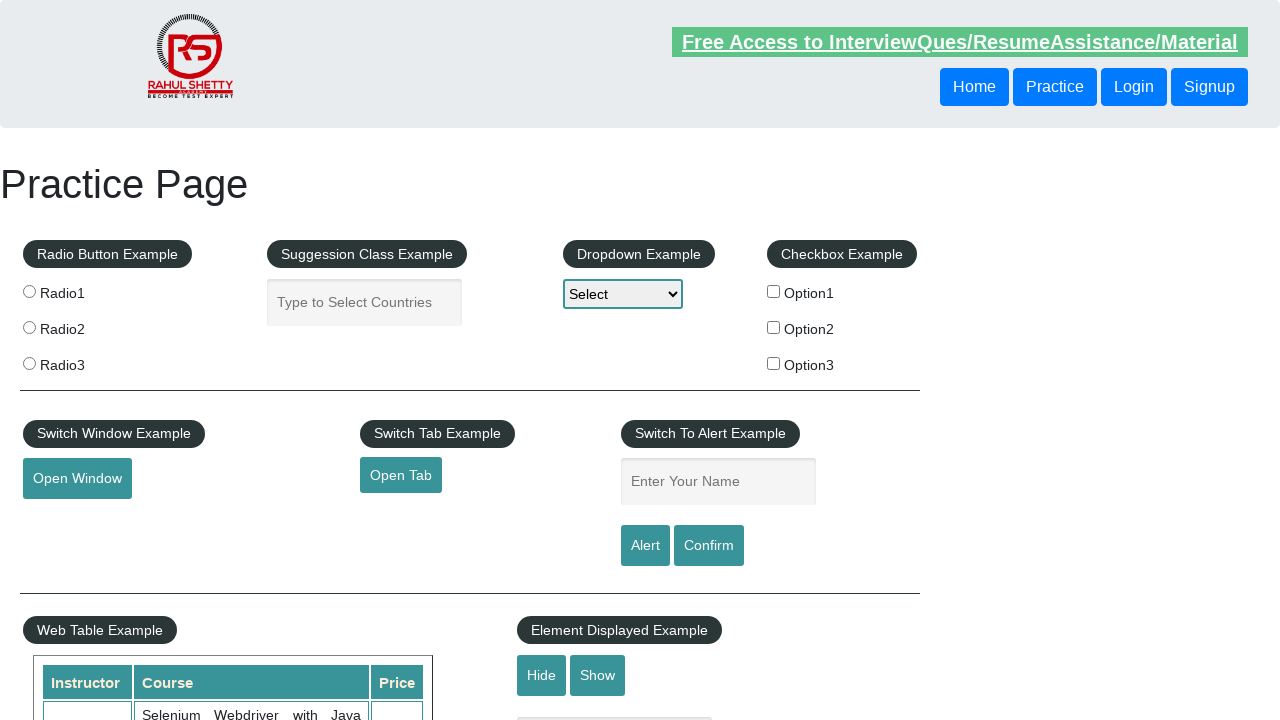

Waited for confirm dialog to be processed and accepted
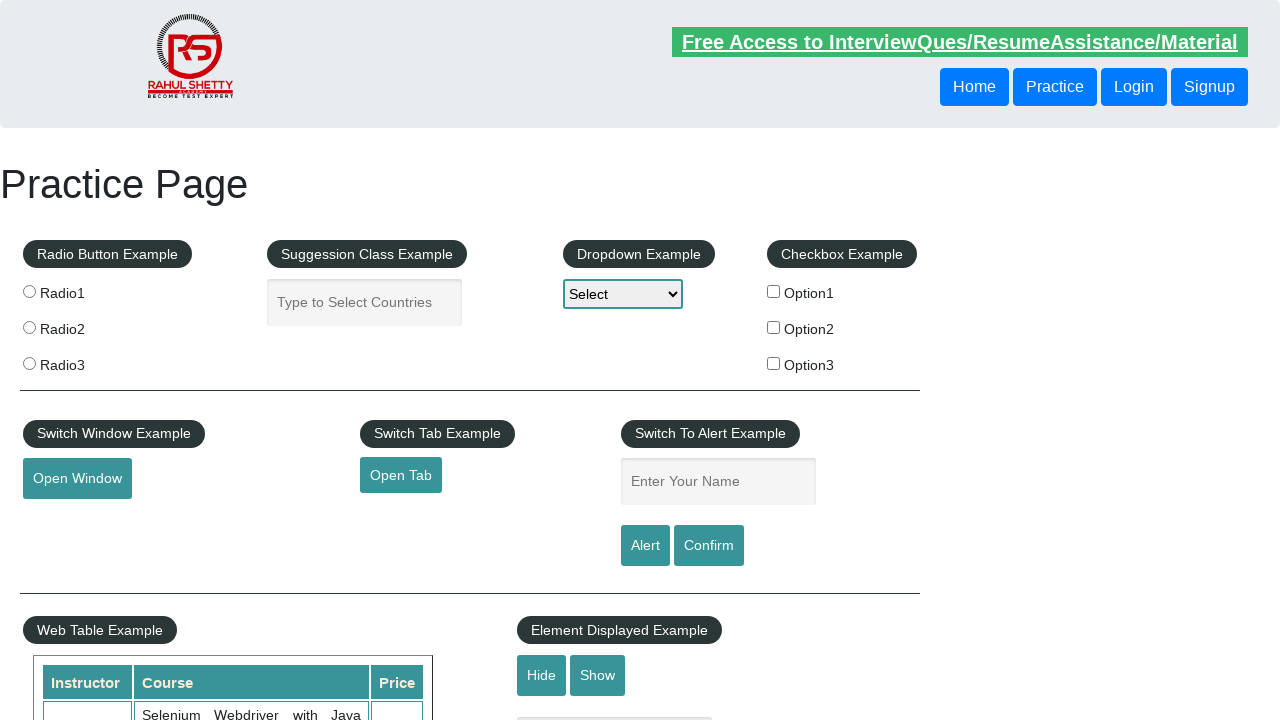

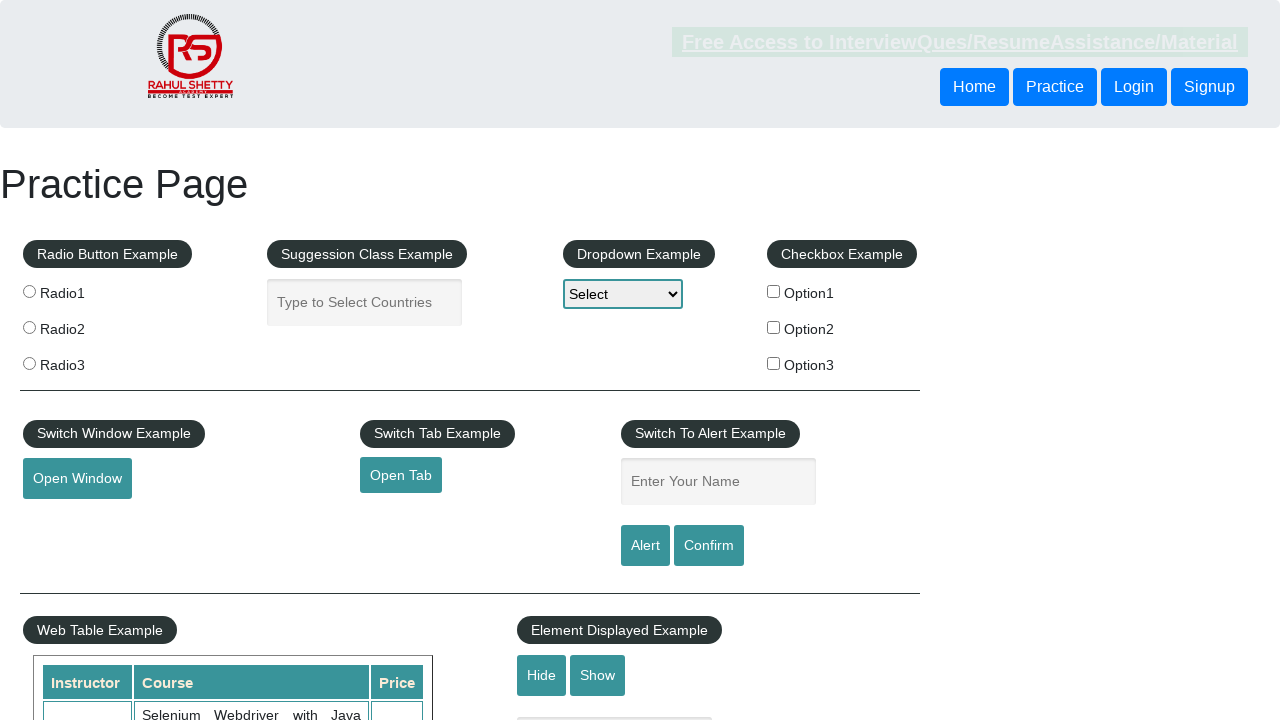